Tests dynamic dropdown functionality by selecting origin and destination cities from interconnected dropdown menus

Starting URL: https://rahulshettyacademy.com/dropdownsPractise/

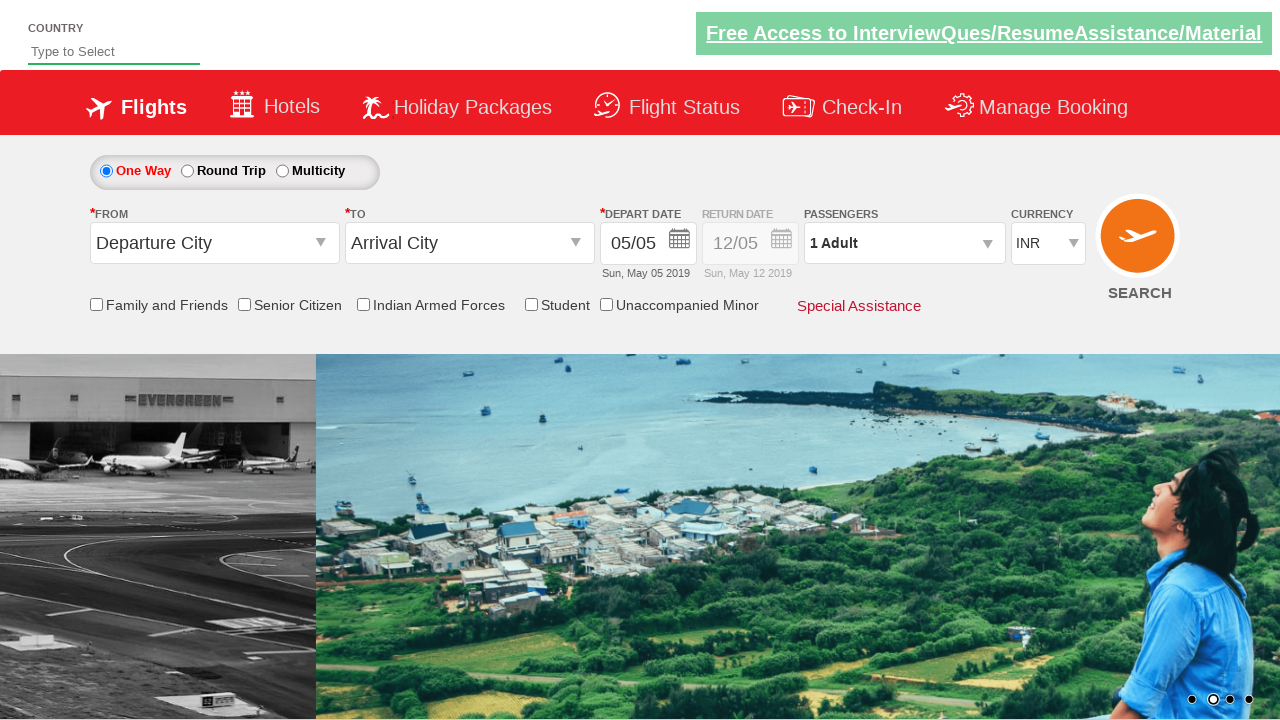

Clicked origin station dropdown to open it at (214, 243) on #ctl00_mainContent_ddl_originStation1_CTXT
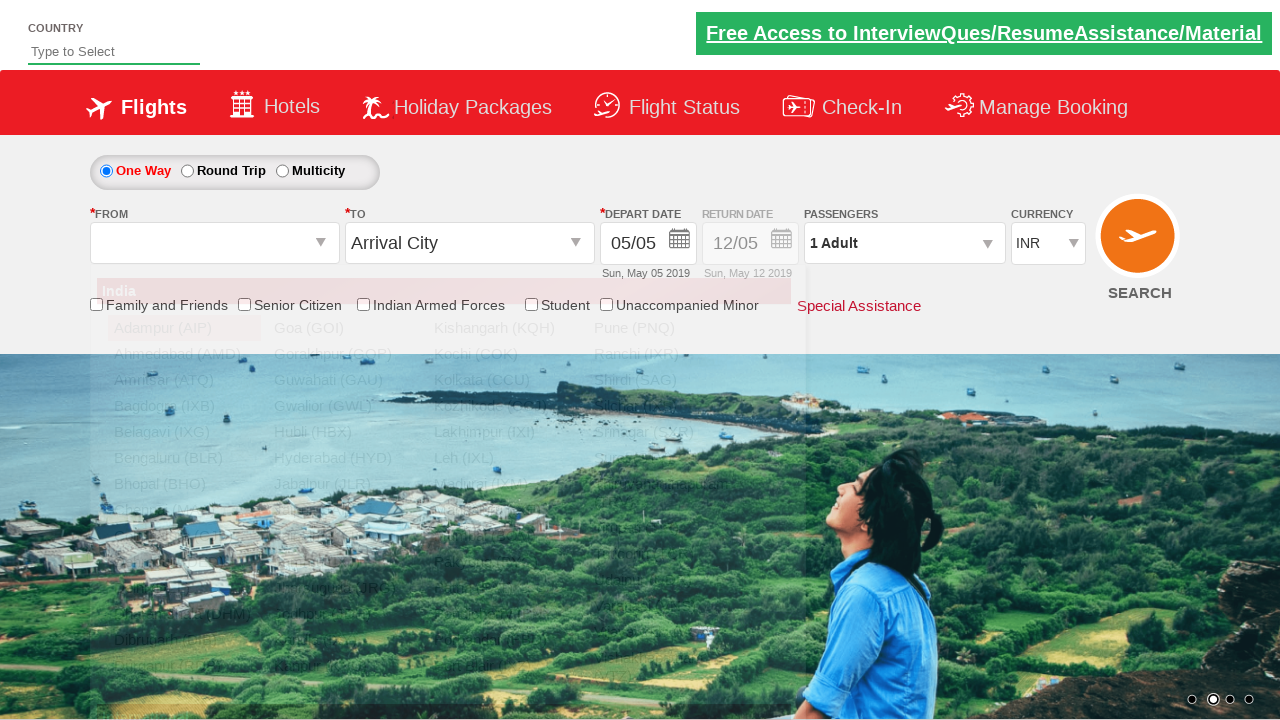

Selected Bangalore (BLR) as origin city at (184, 458) on xpath=//a[@value='BLR']
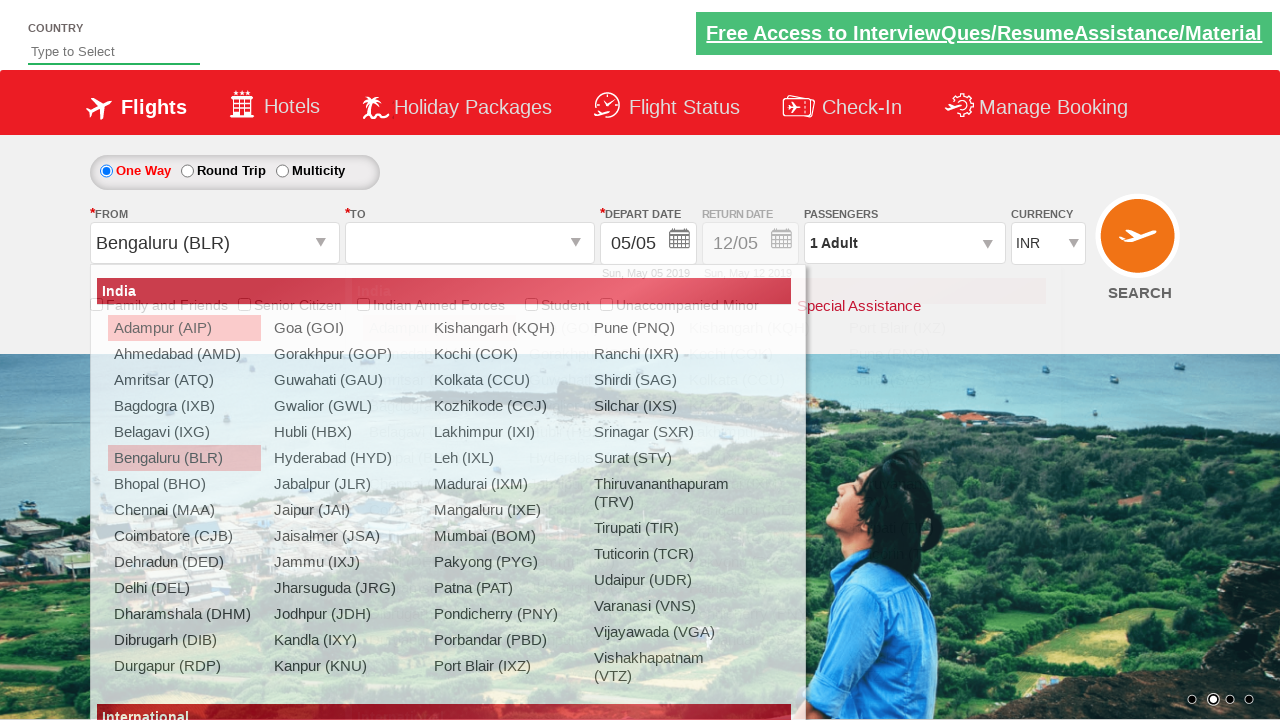

Waited for destination dropdown to update
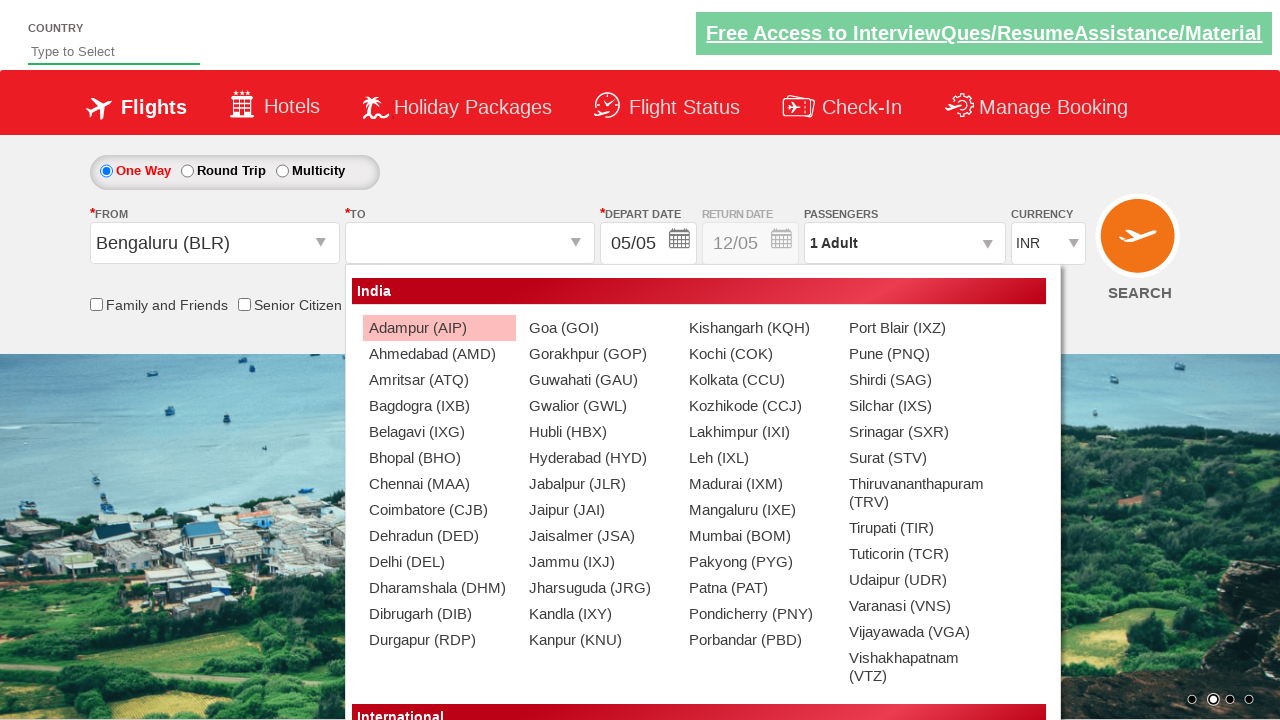

Selected Chennai (MAA) as destination city from interconnected dropdown at (439, 484) on xpath=//div[@id='glsctl00_mainContent_ddl_destinationStation1_CTNR']//a[@value='
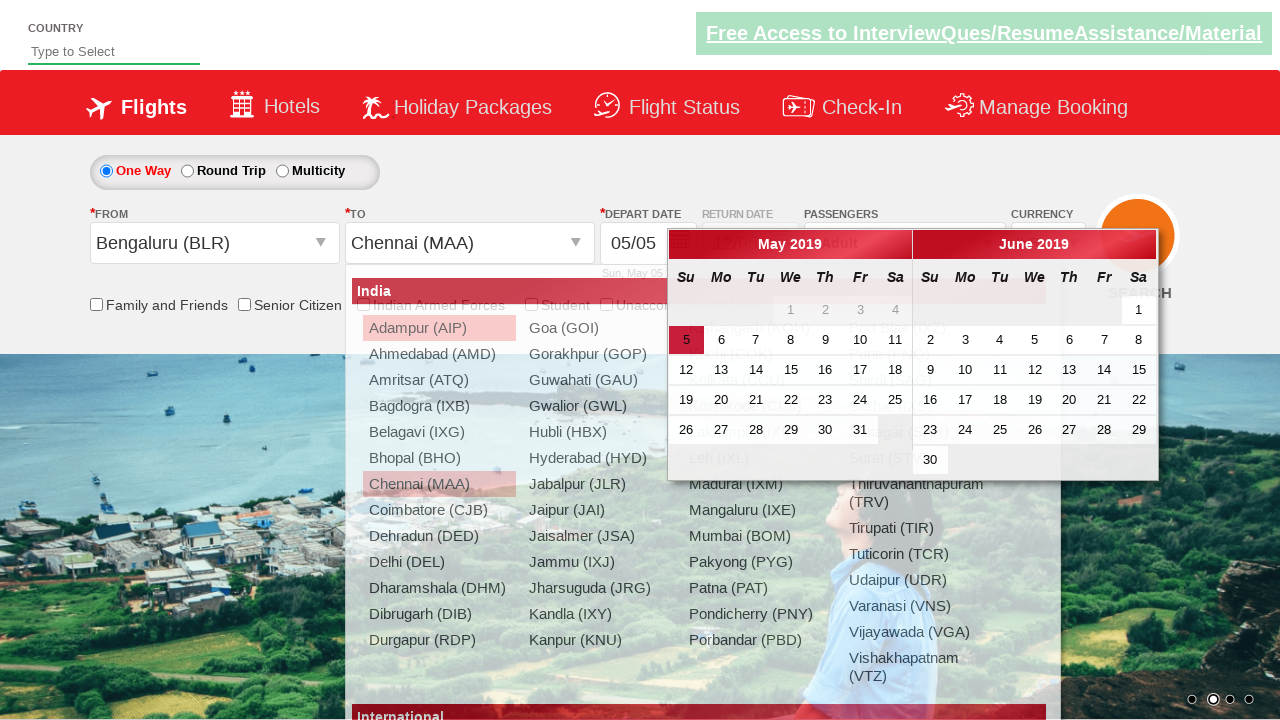

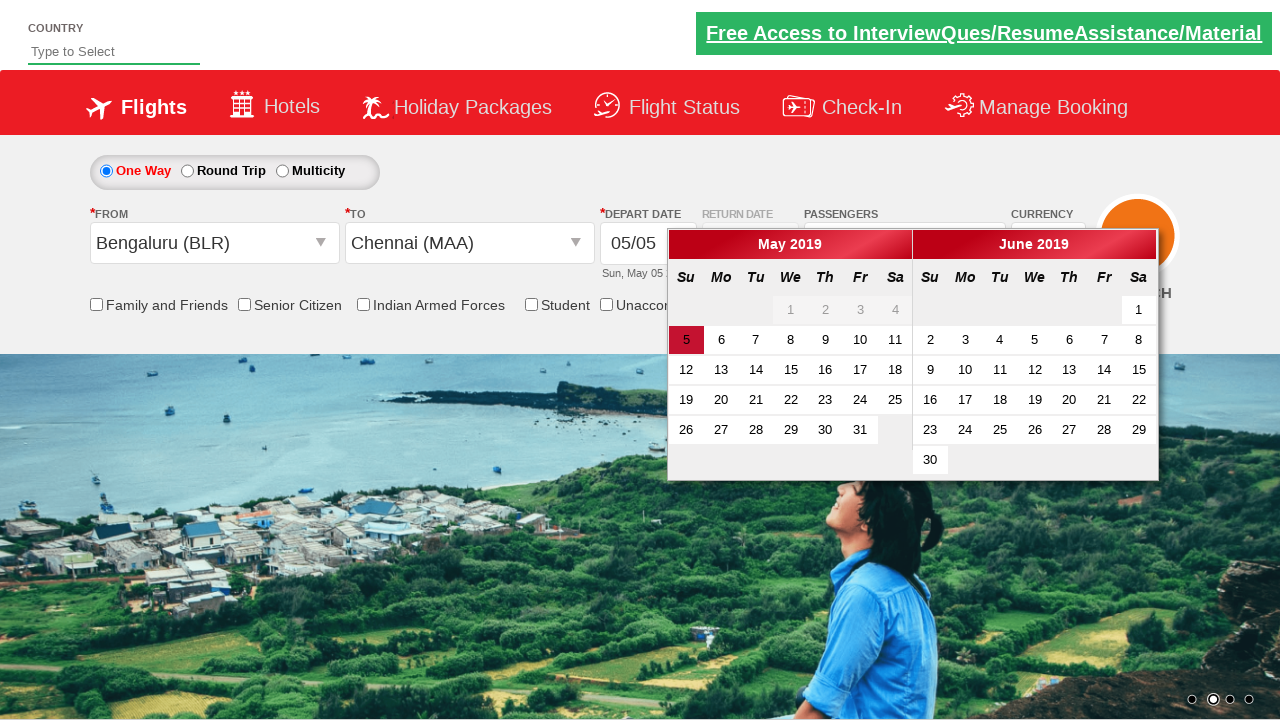